Tests that todo data persists after page reload

Starting URL: https://demo.playwright.dev/todomvc

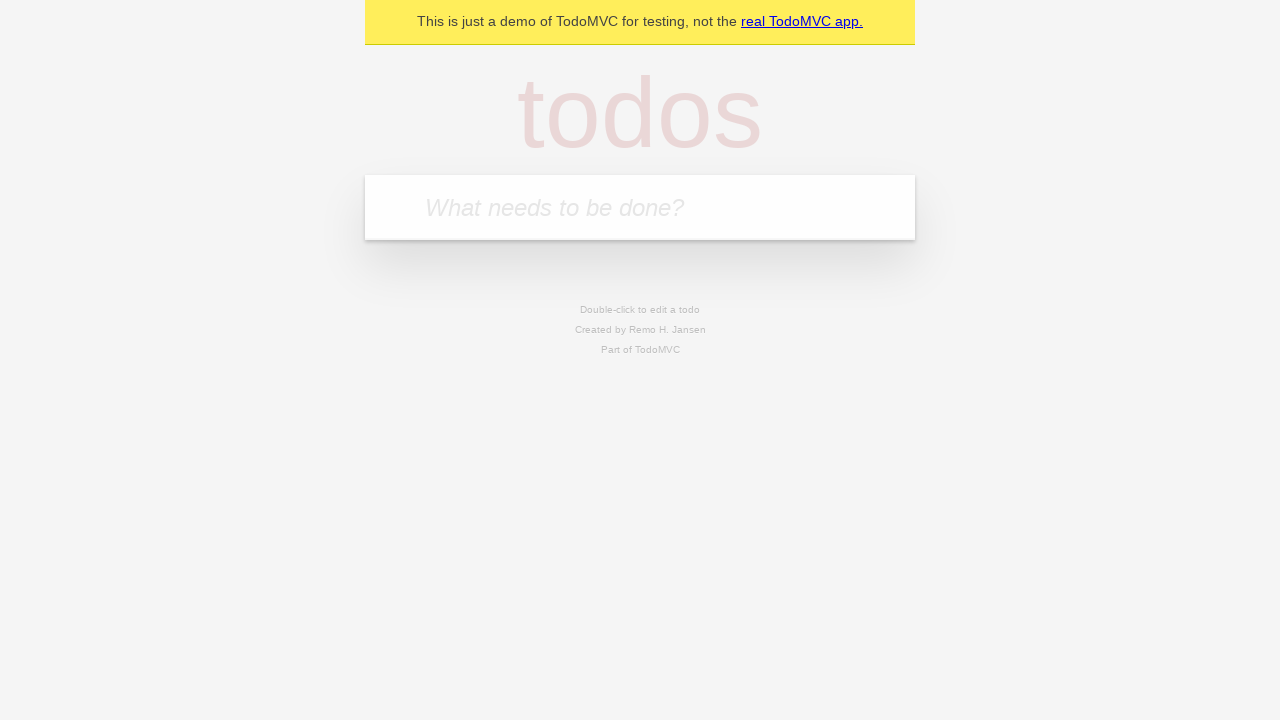

Filled todo input with 'buy some cheese' on internal:attr=[placeholder="What needs to be done?"i]
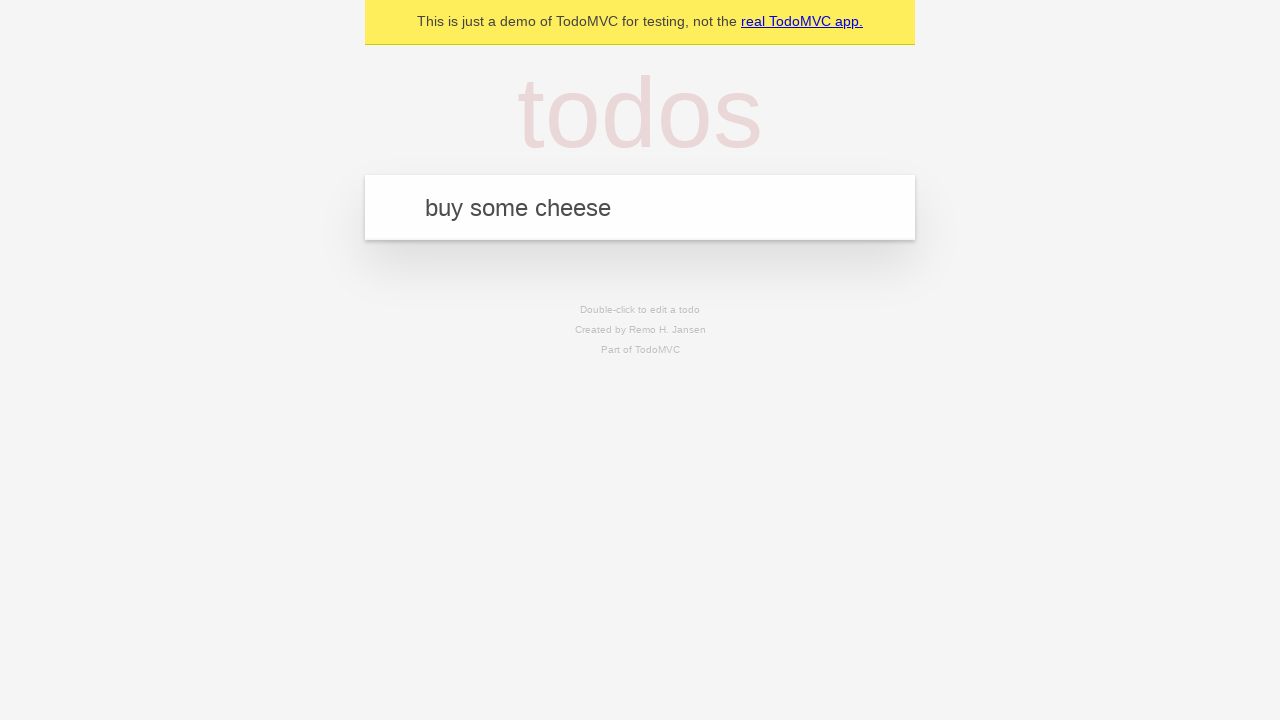

Pressed Enter to create first todo on internal:attr=[placeholder="What needs to be done?"i]
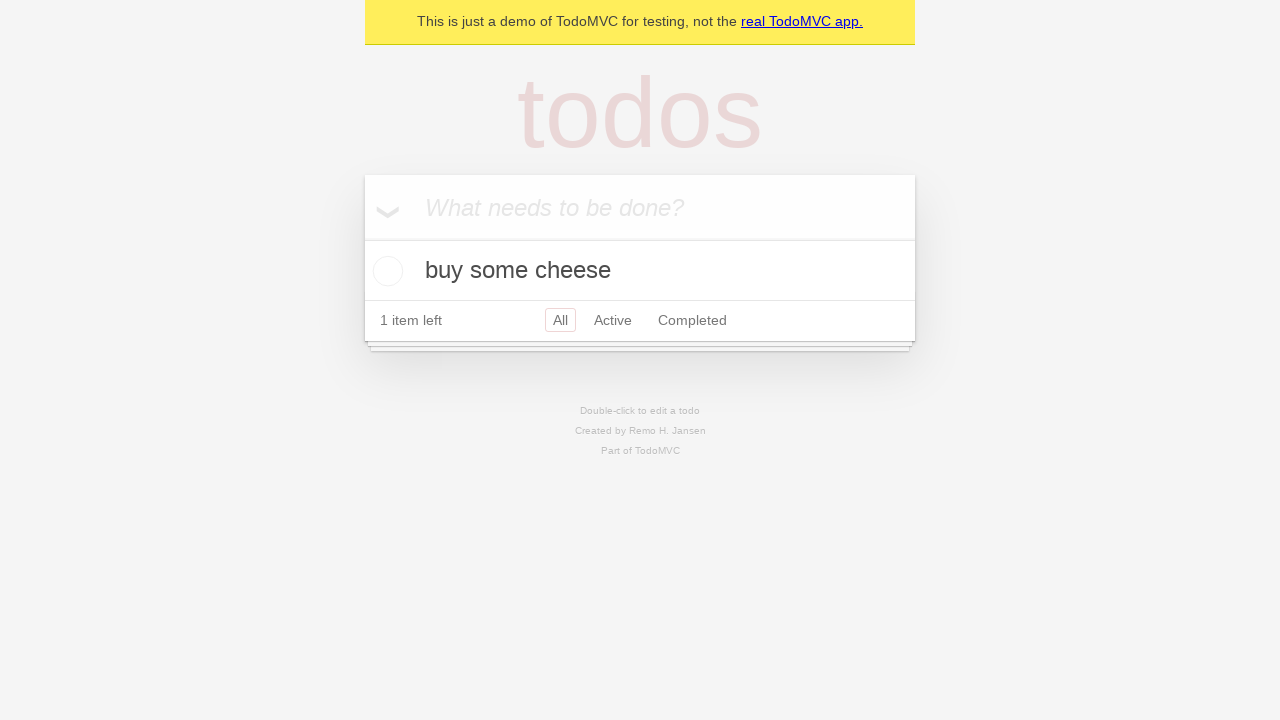

Filled todo input with 'feed the cat' on internal:attr=[placeholder="What needs to be done?"i]
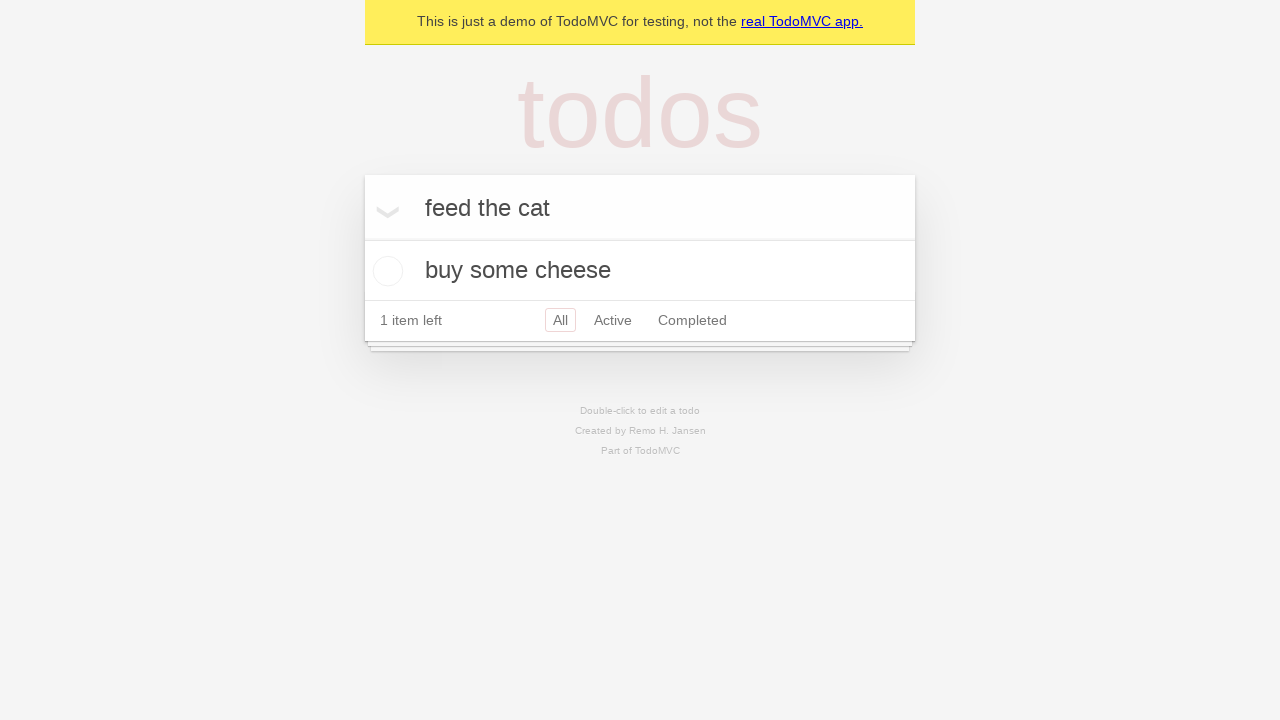

Pressed Enter to create second todo on internal:attr=[placeholder="What needs to be done?"i]
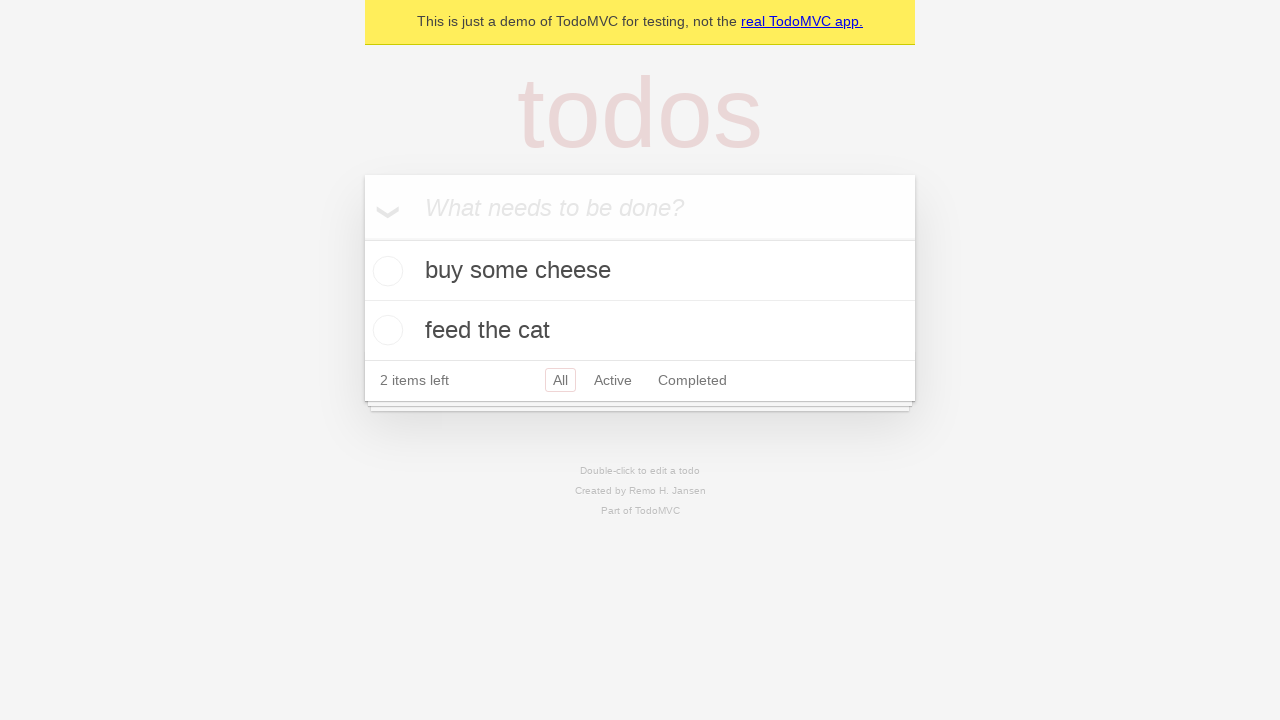

Checked first todo to mark it complete at (385, 271) on internal:testid=[data-testid="todo-item"s] >> nth=0 >> internal:role=checkbox
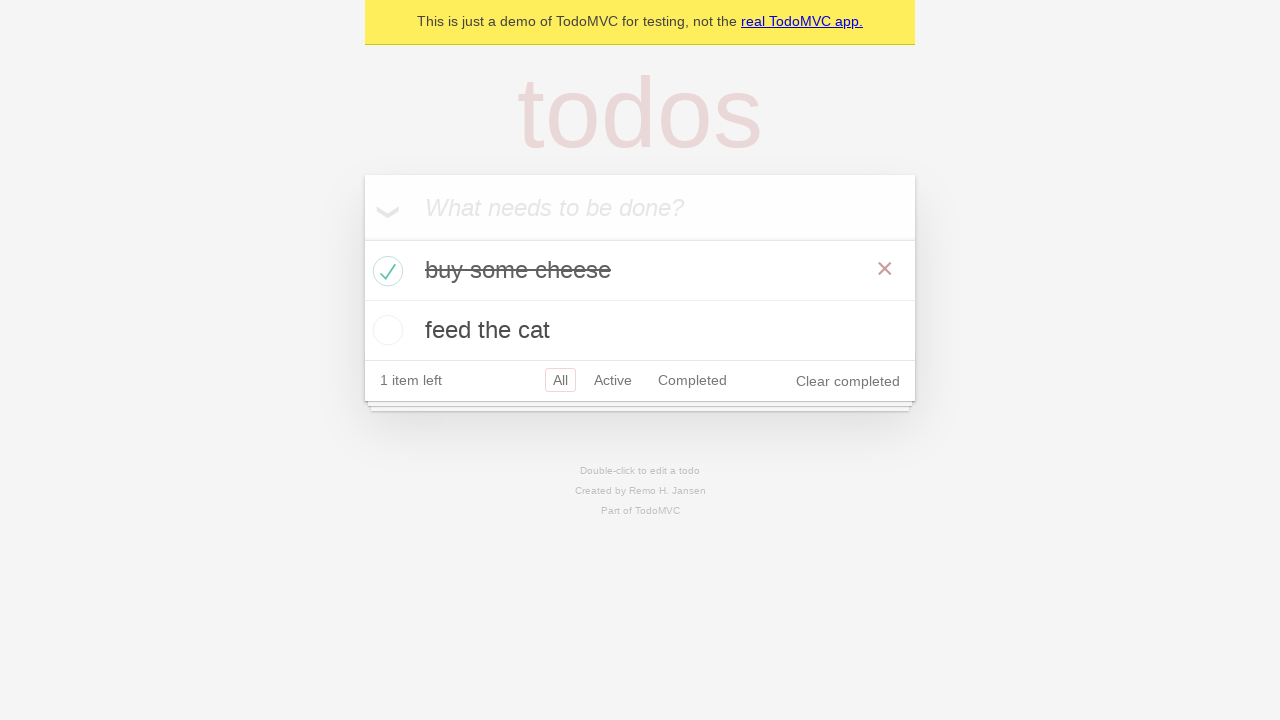

Reloaded page to test data persistence
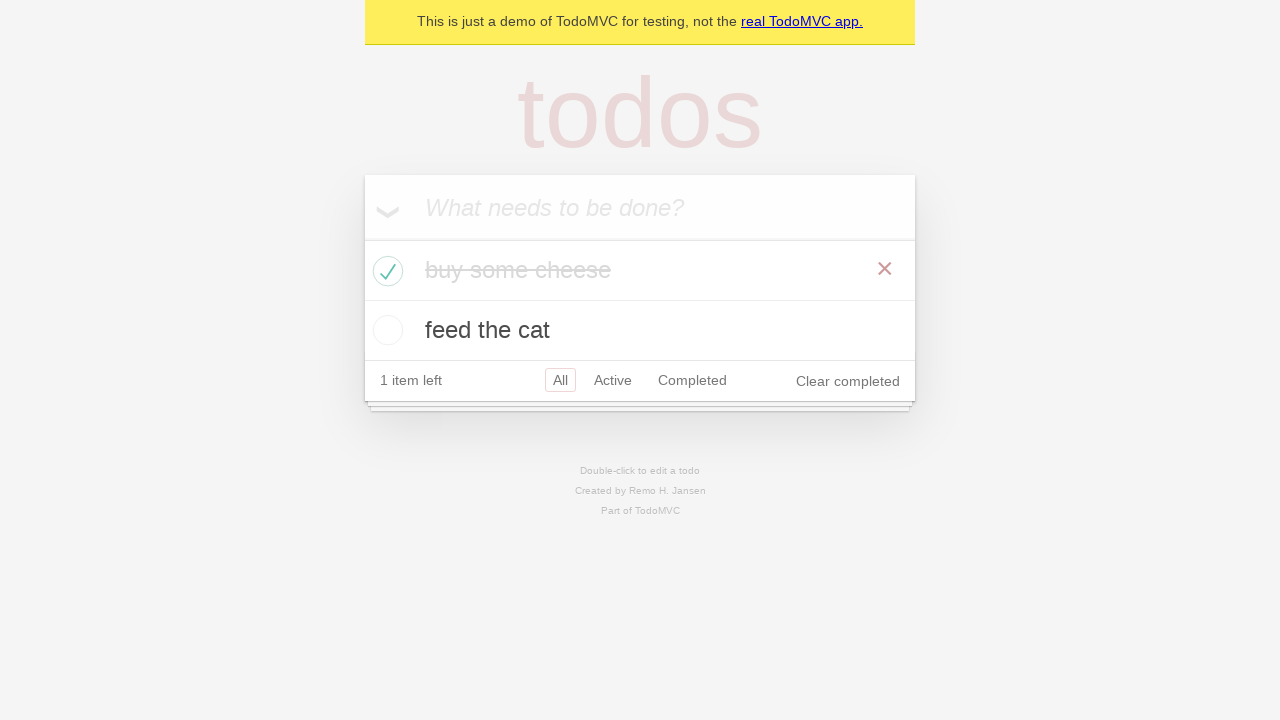

Waited for todos to load after page reload
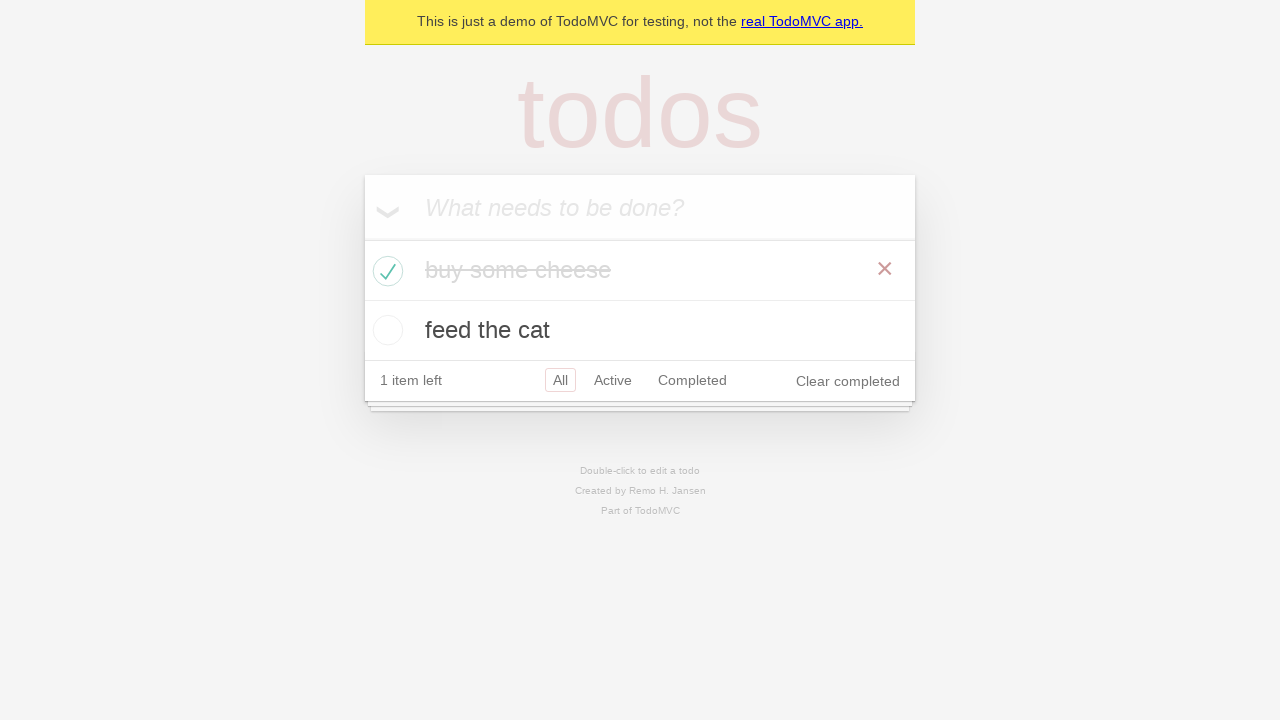

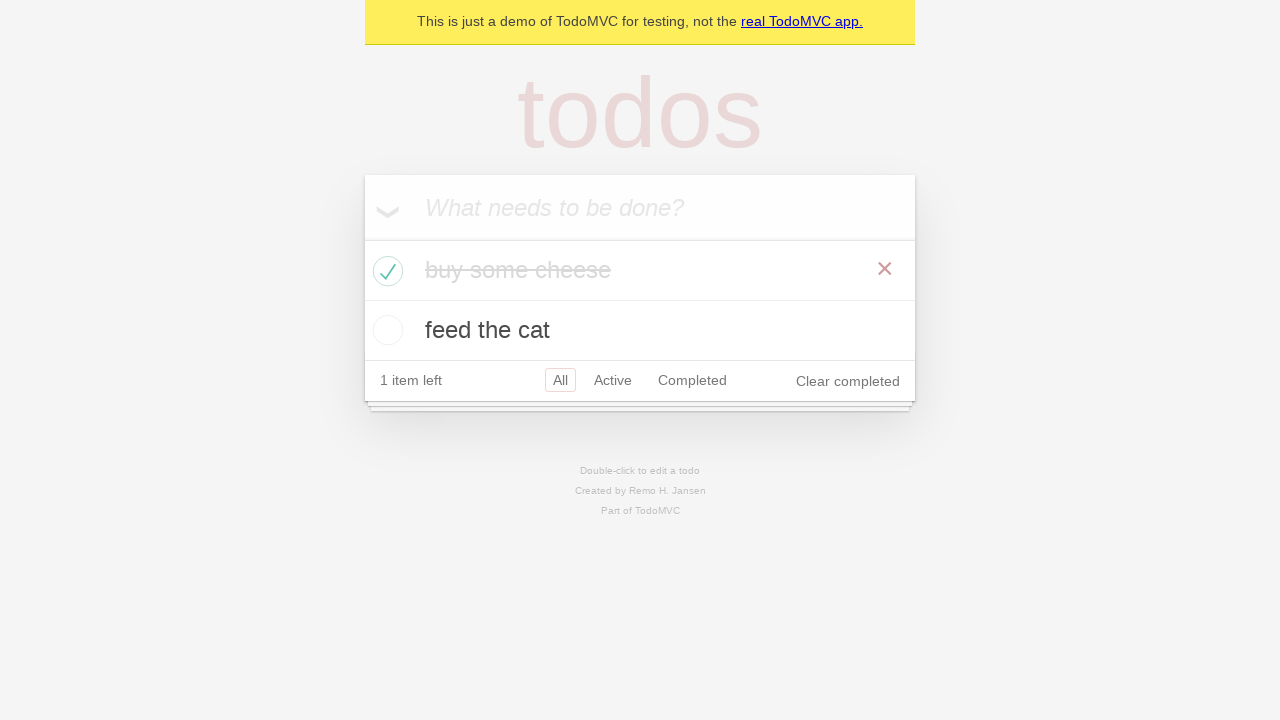